Tests the text box form on DemoQA by filling in full name, email, and current address fields, then submitting and verifying the submitted data is displayed

Starting URL: https://demoqa.com/text-box

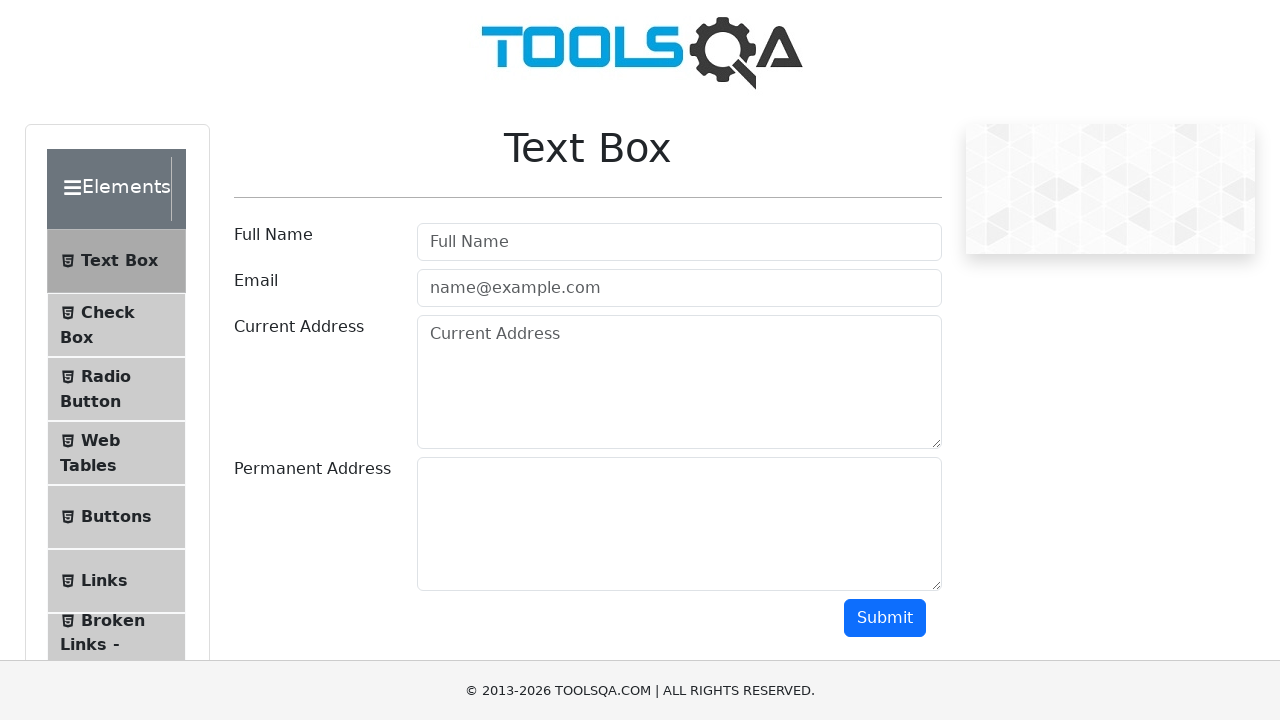

Filled full name field with 'Lena as Lena' on internal:attr=[placeholder="Full Name"i]
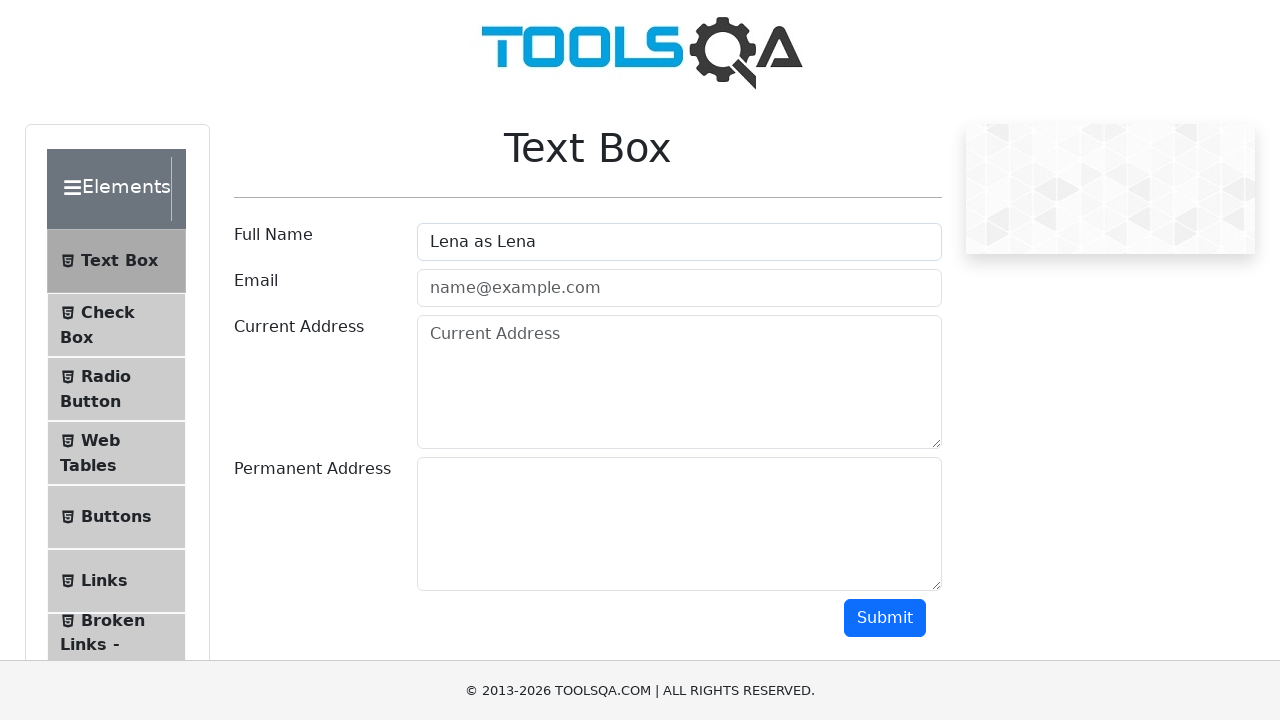

Filled email field with 'Lena@example.com' on internal:attr=[placeholder="name@example.com"i]
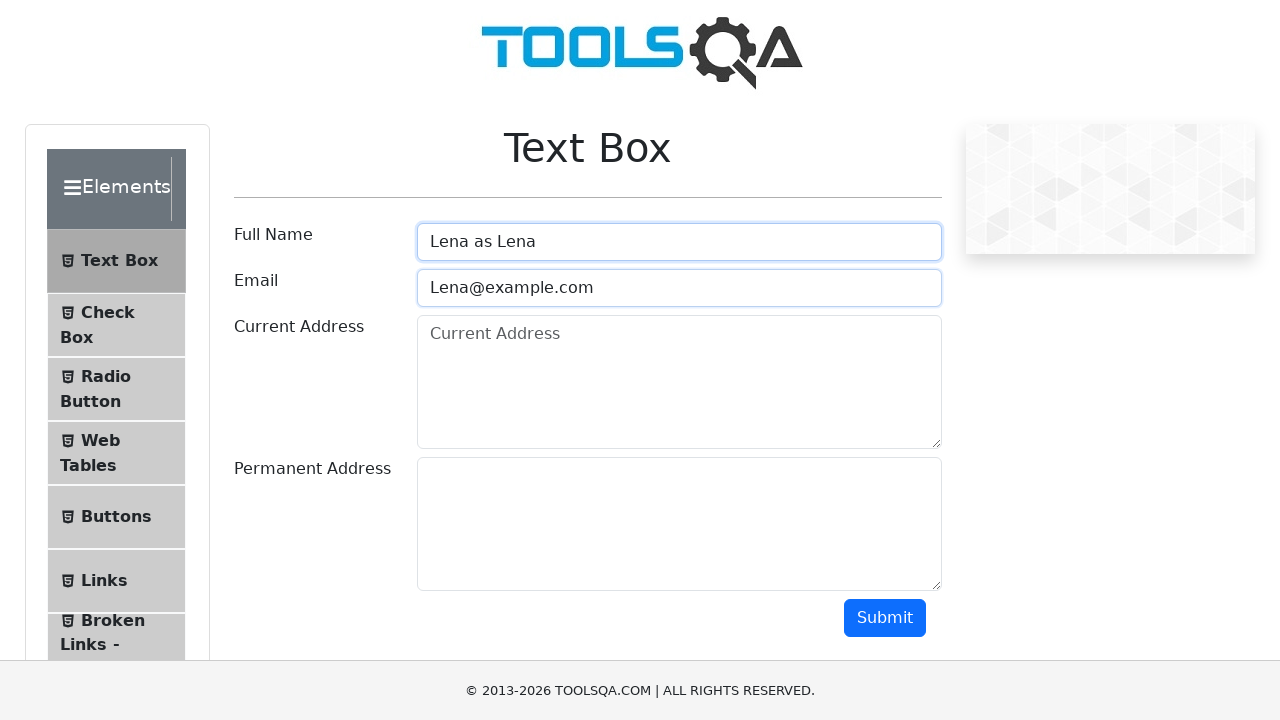

Filled current address field with 'Kharkov is the best city' on internal:attr=[placeholder="Current Address"i]
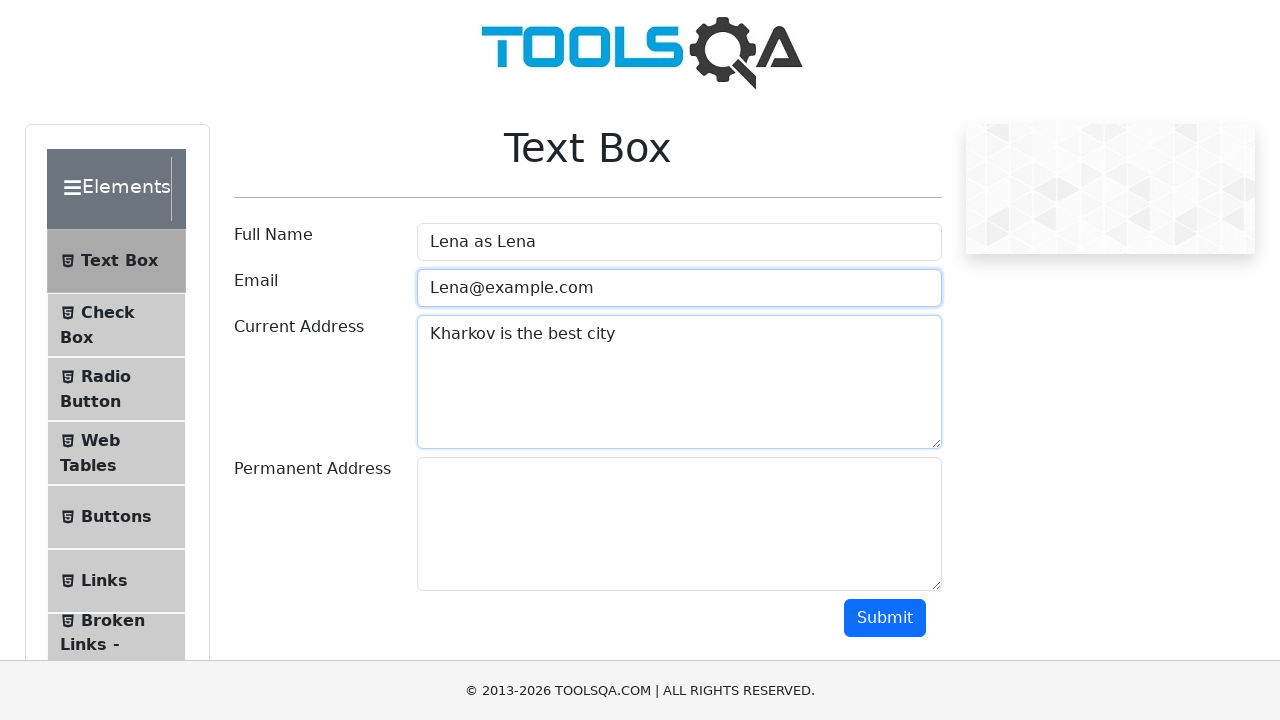

Clicked submit button at (885, 618) on [id=submit]
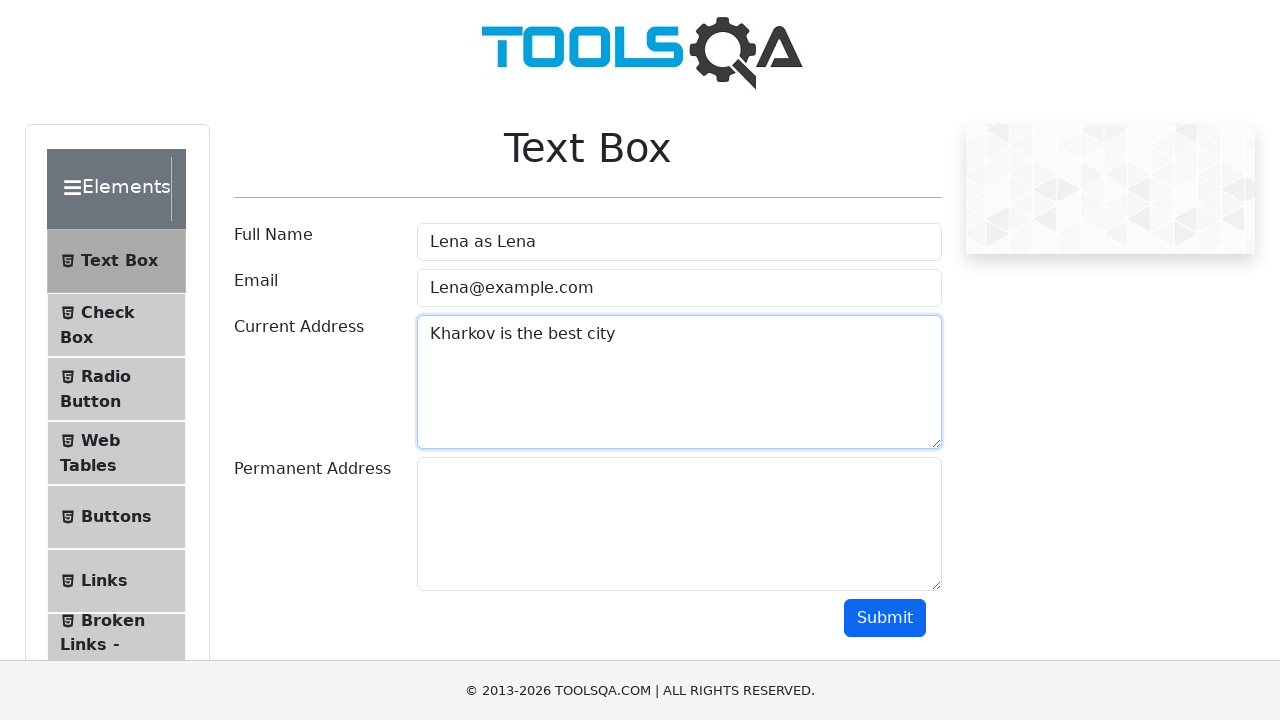

Verified full name 'Lena as Lena' is displayed in submitted data
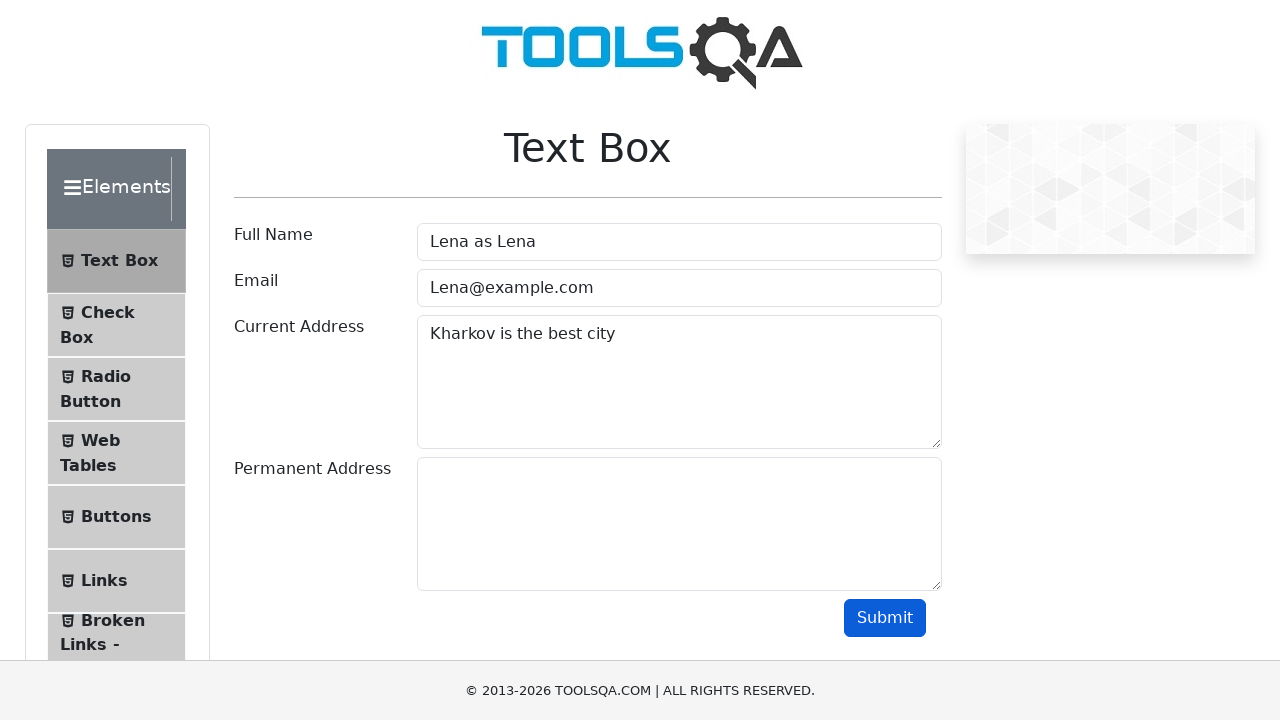

Verified email 'Lena@example.com' is displayed in submitted data
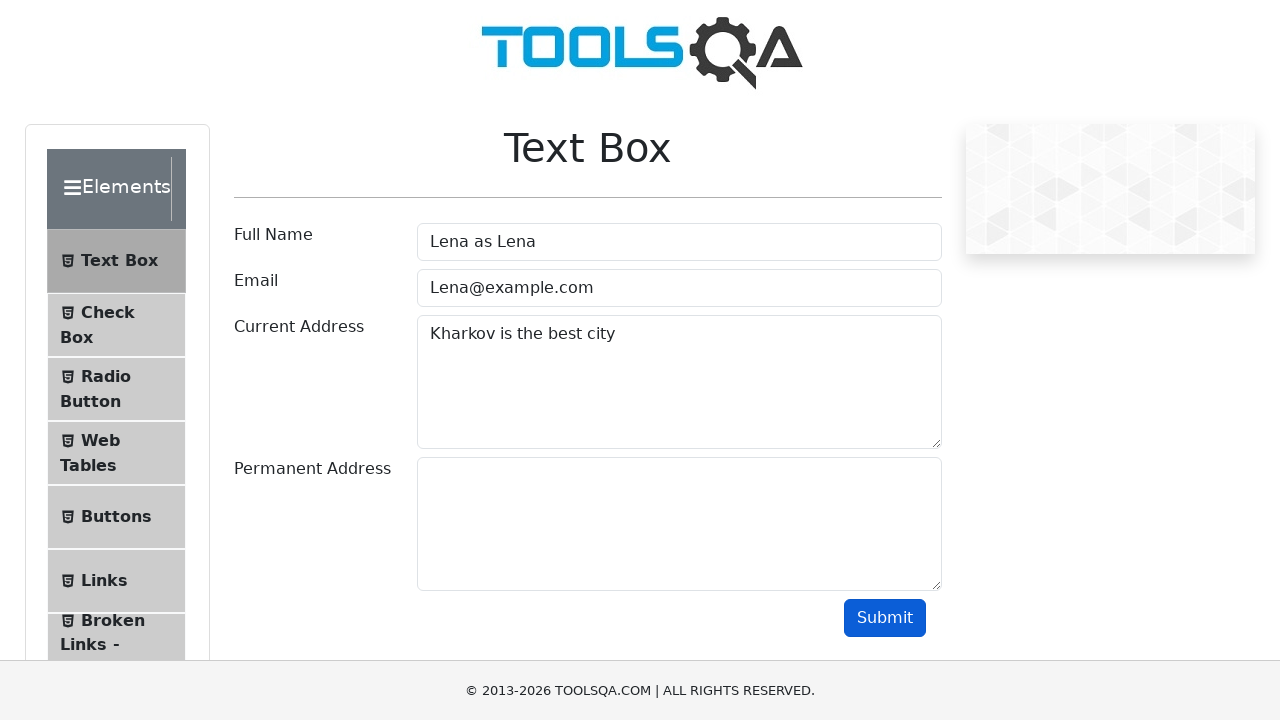

Verified address 'Kharkov is the best city' is displayed in submitted data
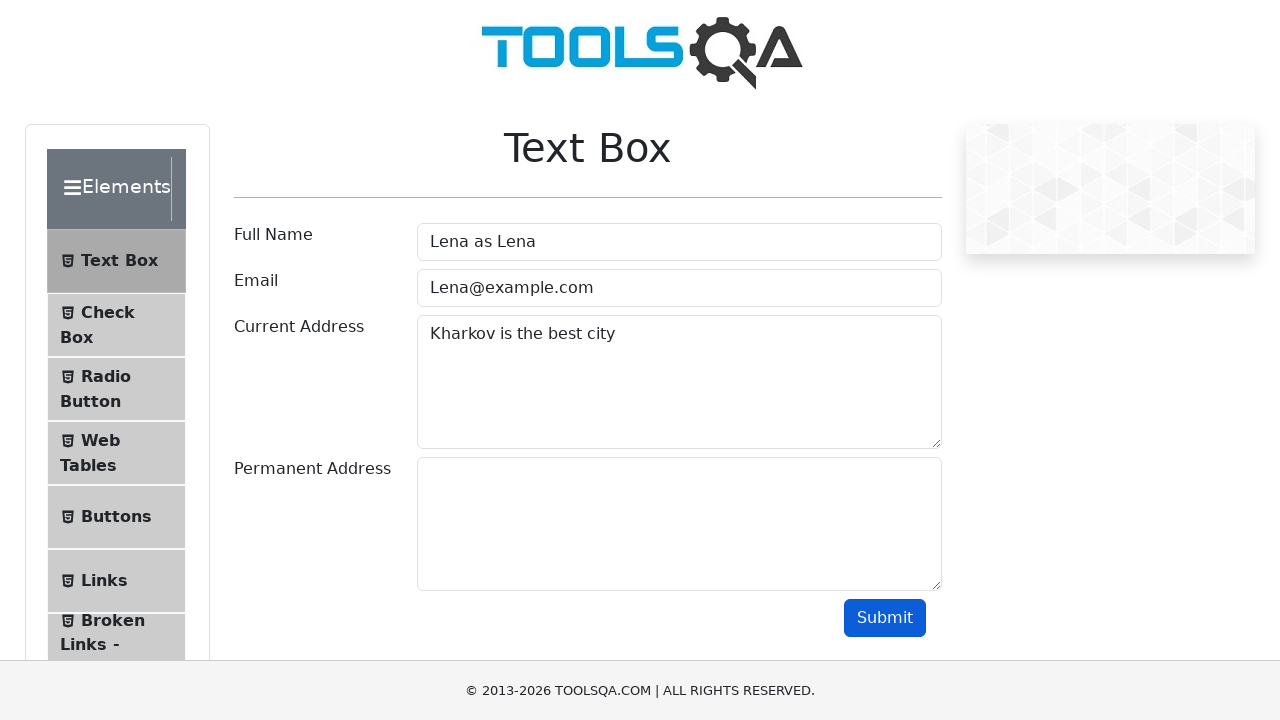

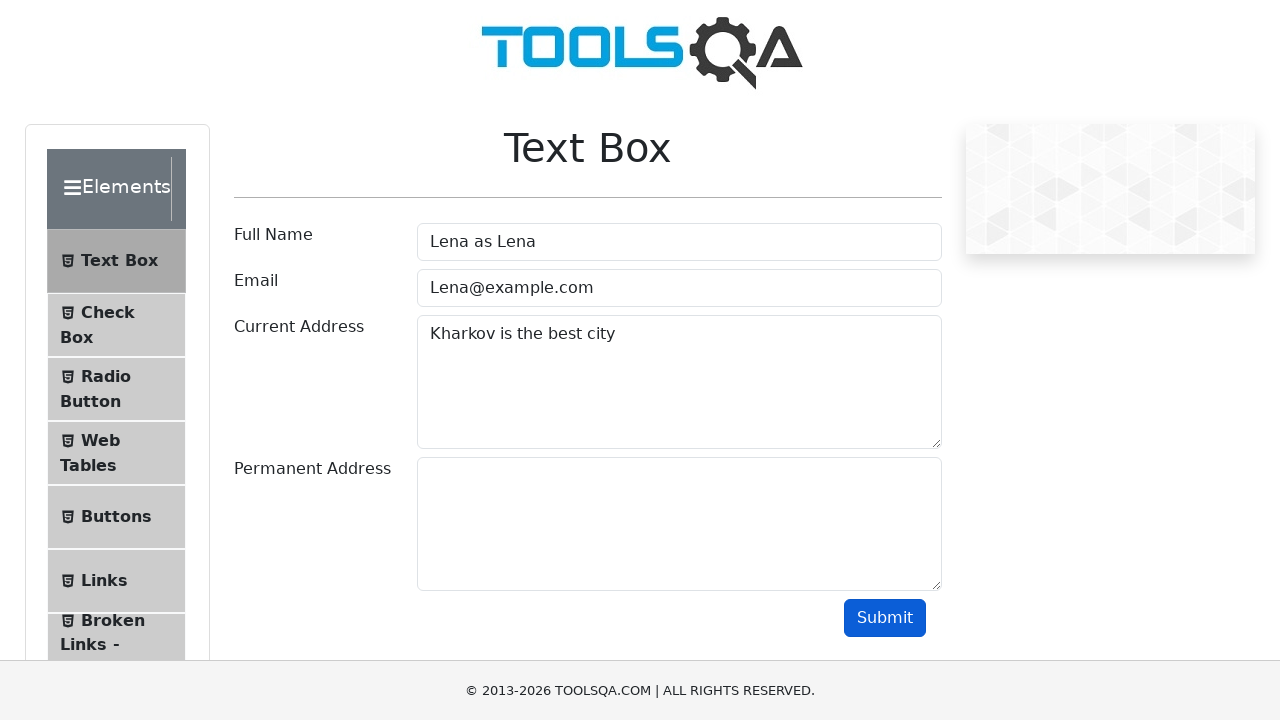